Tests the element comparison feature on the Periodic Table website by selecting two different elements from dropdown menus and verifying the comparison data is displayed.

Starting URL: https://ms.periodic-table.io/compare

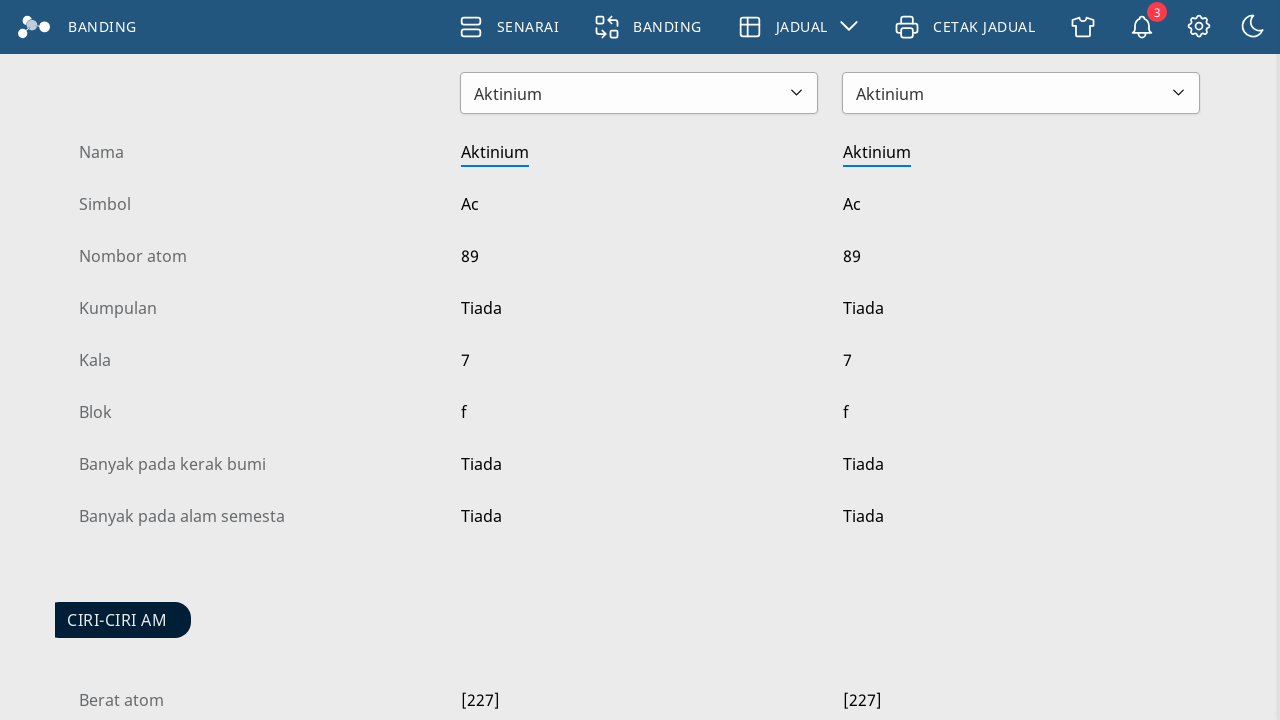

Selected first element (Hydrogen) from dropdown on #firstElement
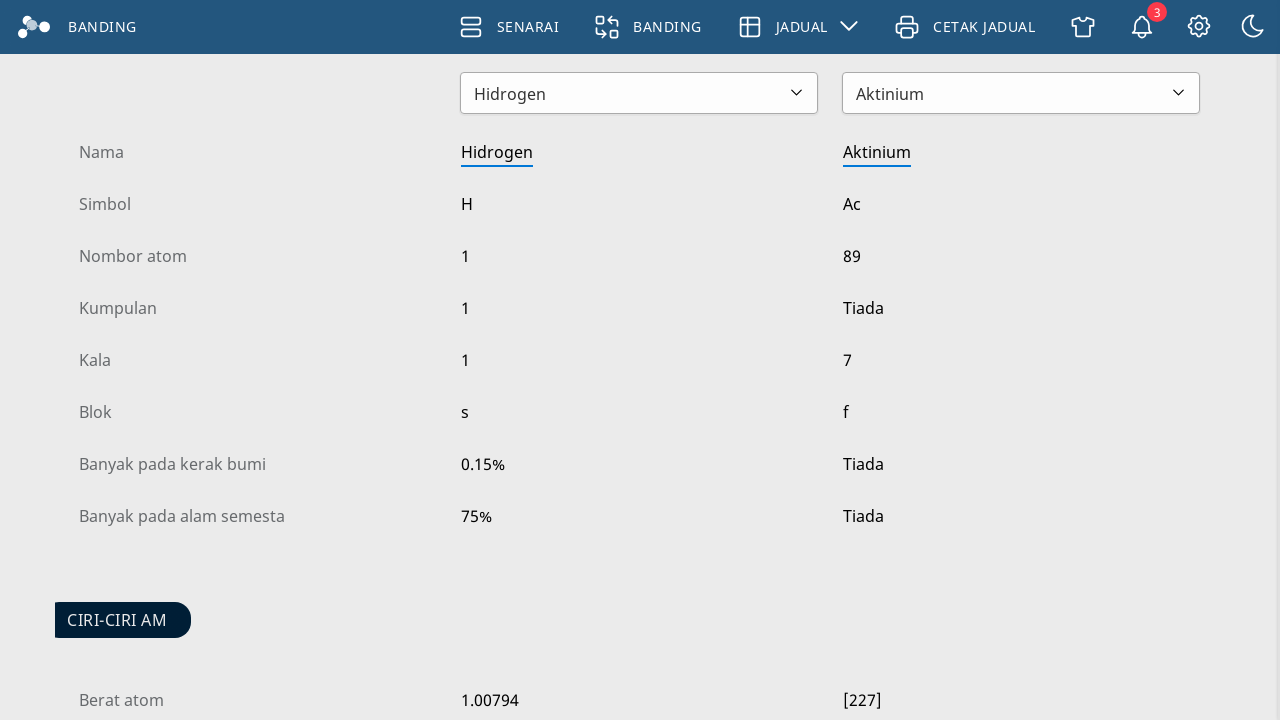

Selected second element (Helium) from dropdown on #secondElement
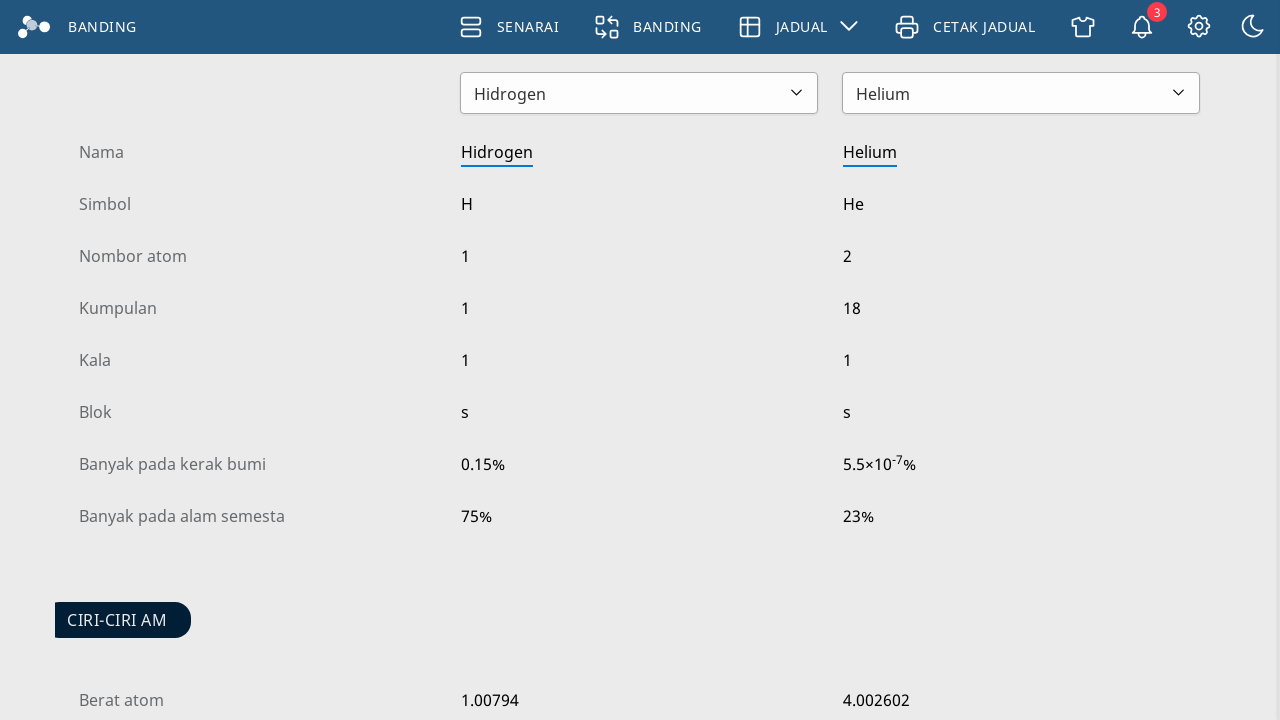

First element name field loaded
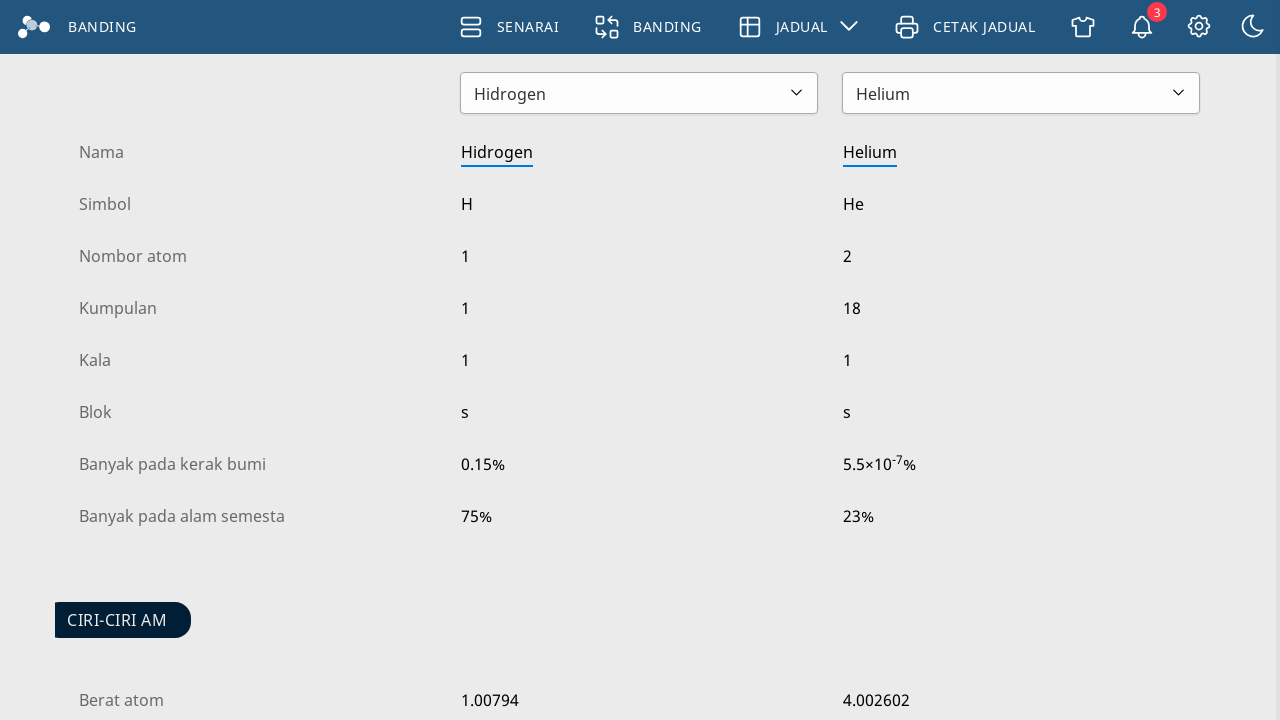

Second element name field loaded and comparison data is displayed
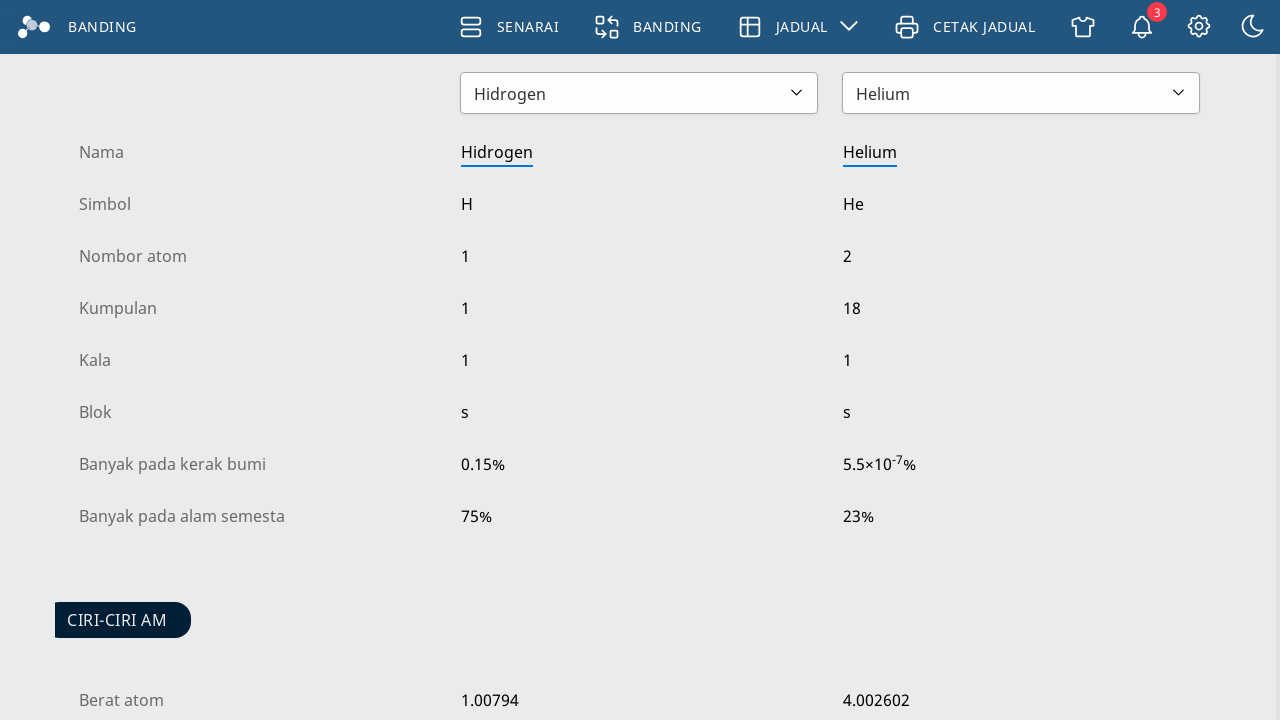

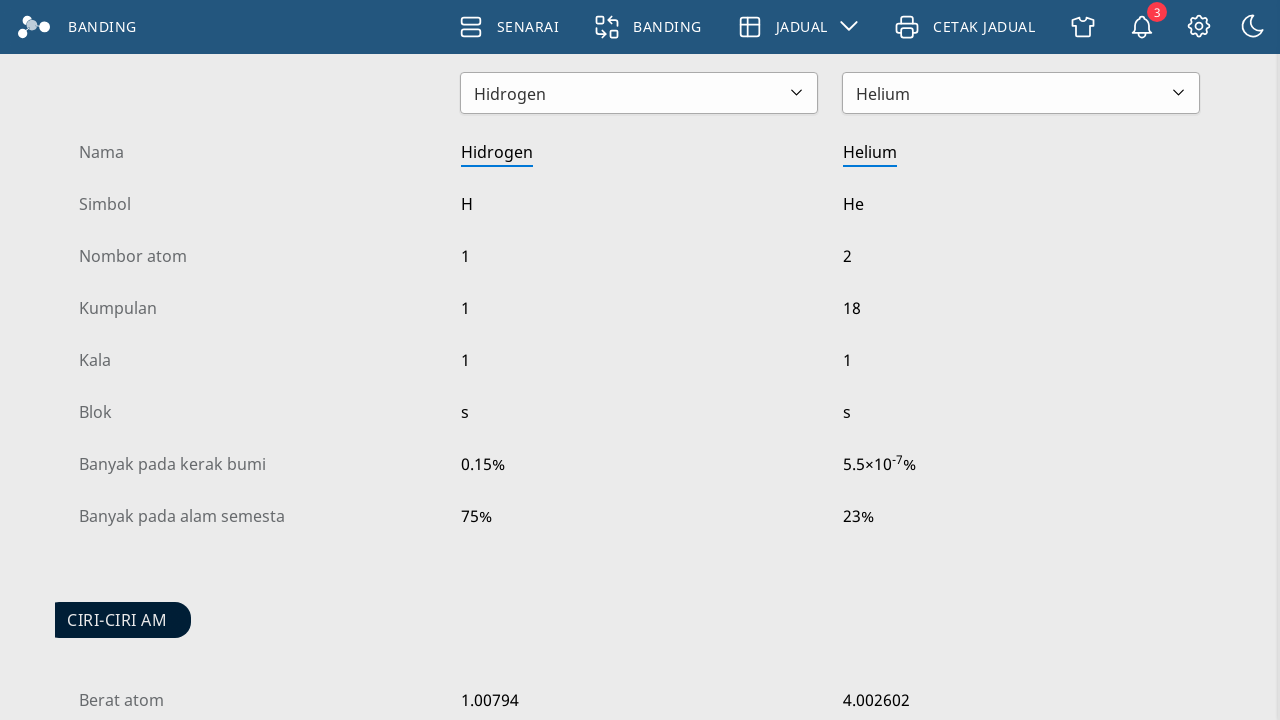